Tests the Finviz stock screener by navigating to the Screener page, filtering by large cap stocks, and clicking on a specific stock ticker (AEP).

Starting URL: https://finviz.com/

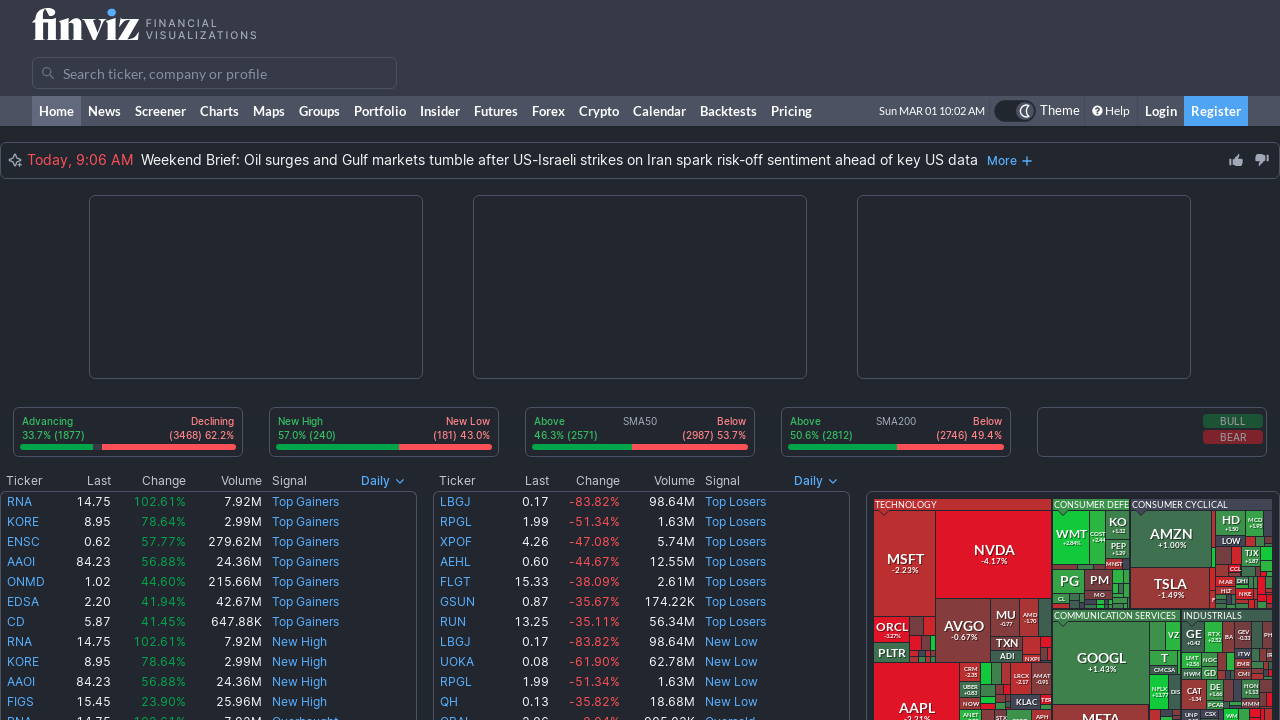

Clicked on Screener link in navigation at (160, 111) on internal:role=link[name="Screener"i]
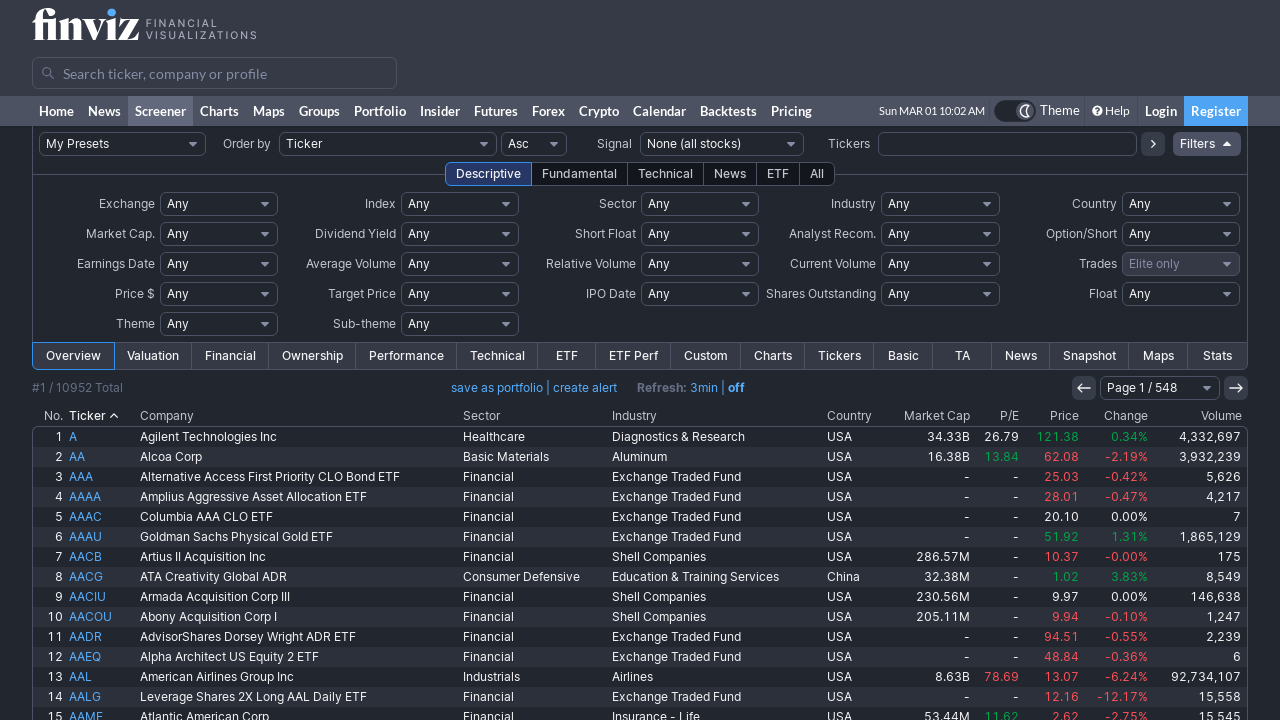

Selected large cap filter from market cap dropdown on #fs_cap
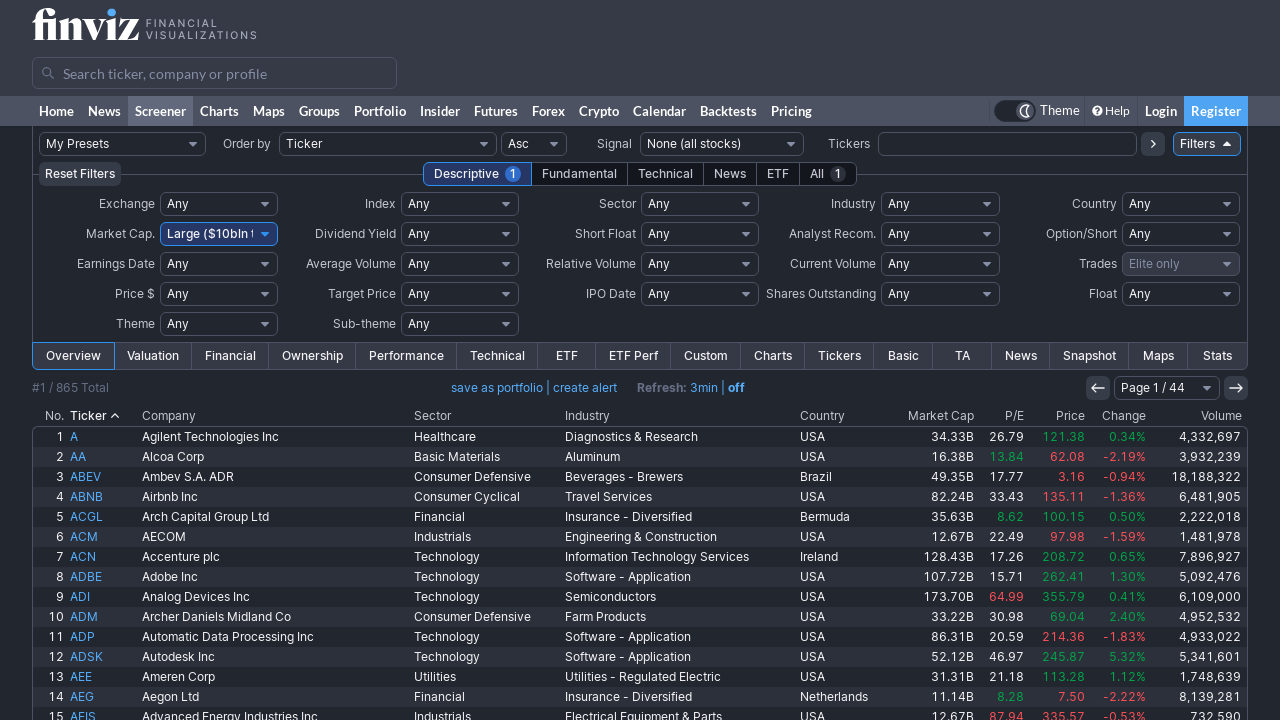

Clicked on AEP stock ticker link at (103, 360) on internal:role=link[name="AEP"i]
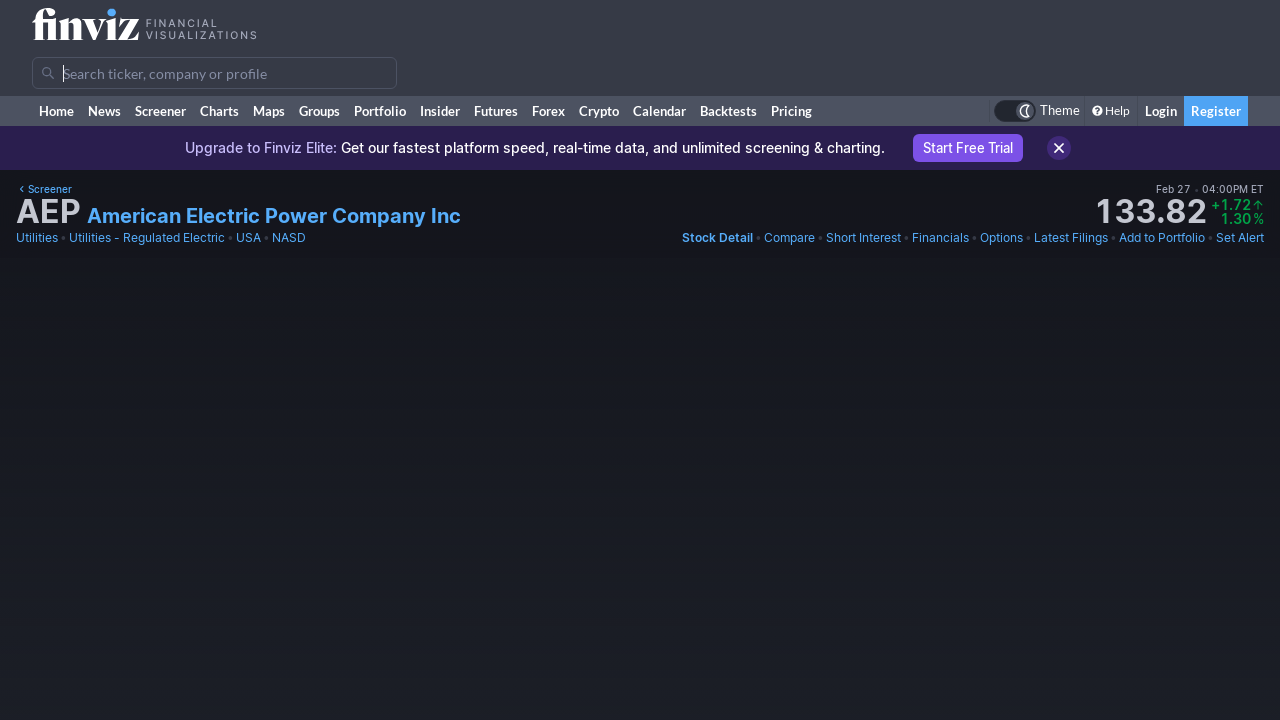

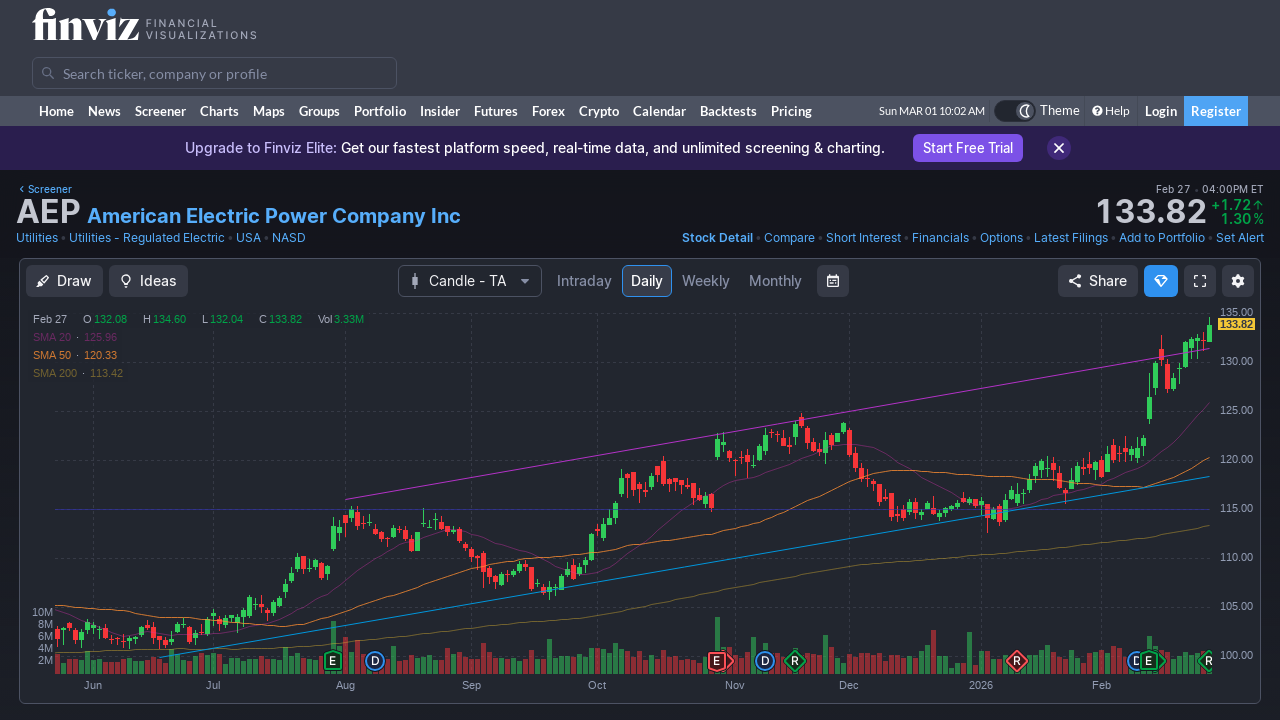